Tests dynamic content loading by clicking a "Start" button and waiting for the "Hello World!" text to appear using fluent wait-like polling behavior.

Starting URL: https://the-internet.herokuapp.com/dynamic_loading/1

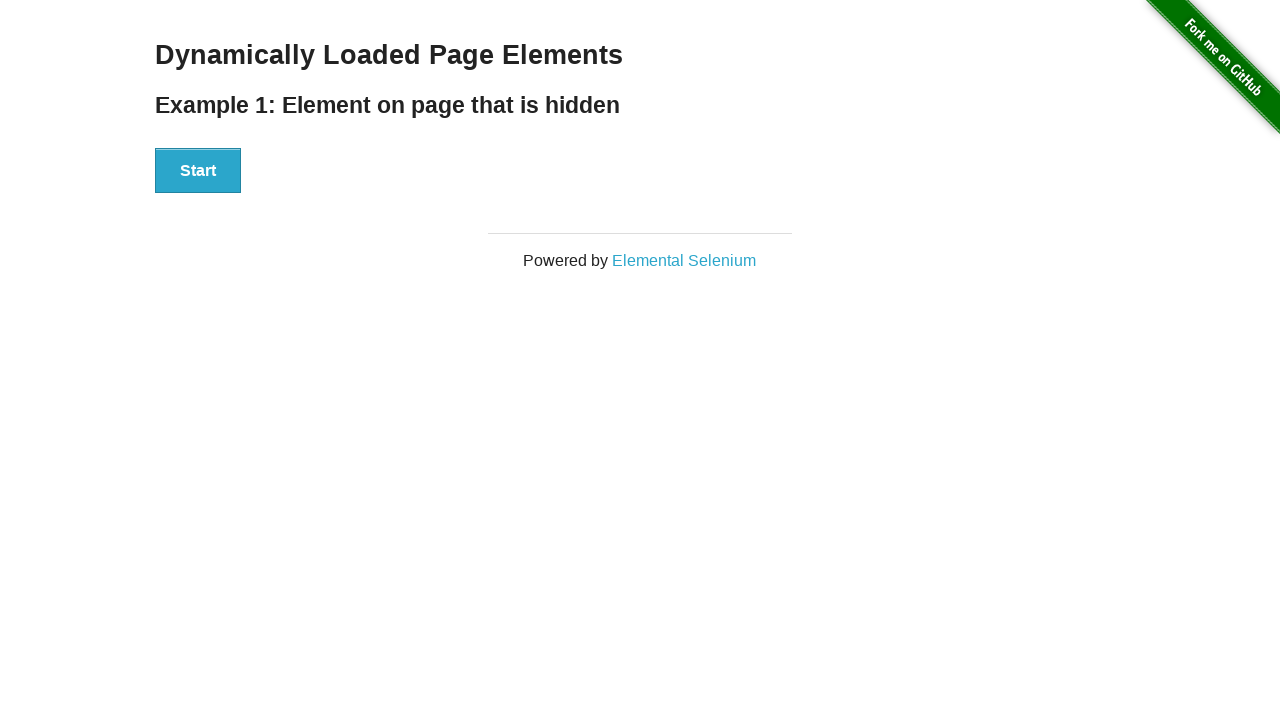

Clicked 'Start' button to trigger dynamic content loading at (198, 171) on xpath=//button[text()='Start']
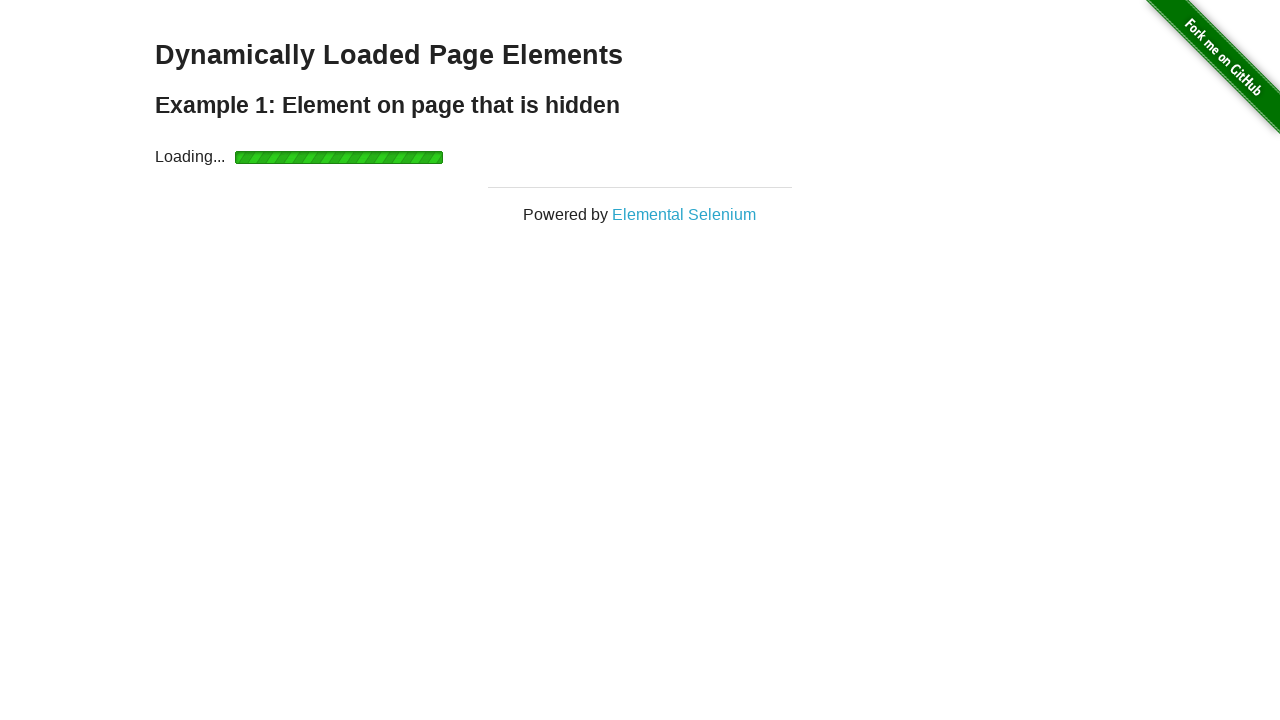

Waited for 'Hello World!' text to appear with fluent wait-like polling (15s timeout)
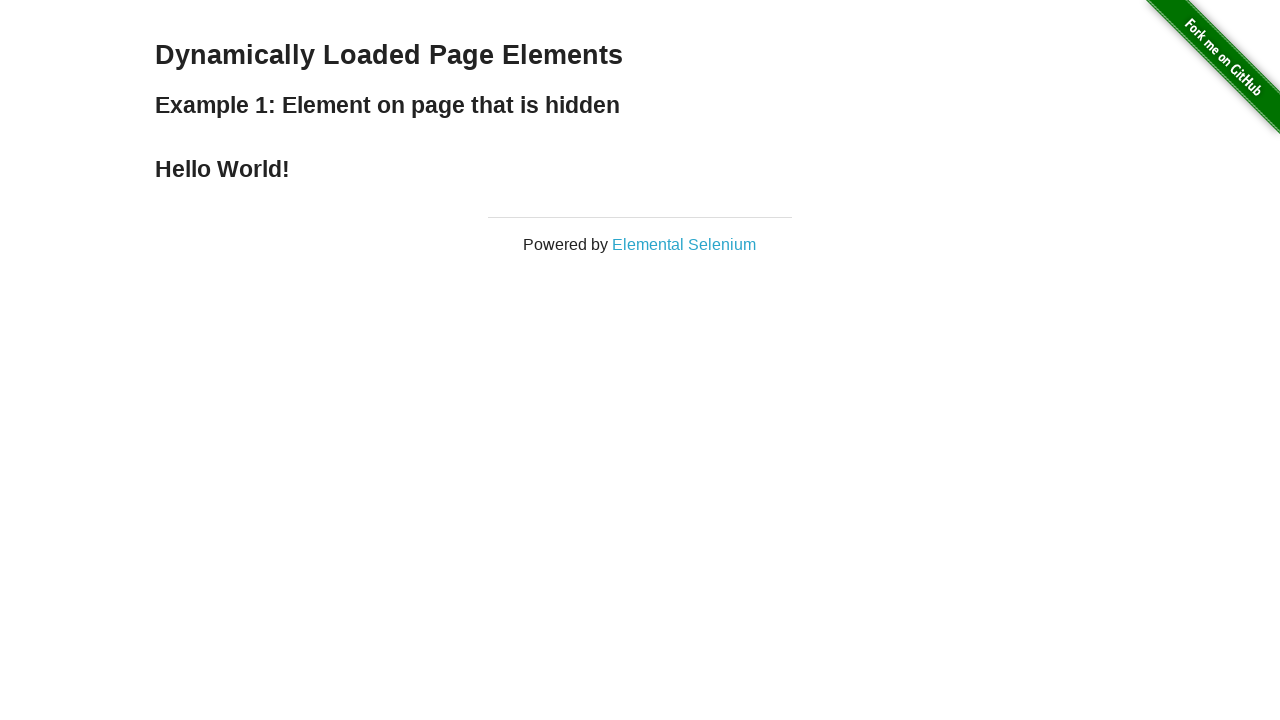

Verified that 'Hello World!' element is visible
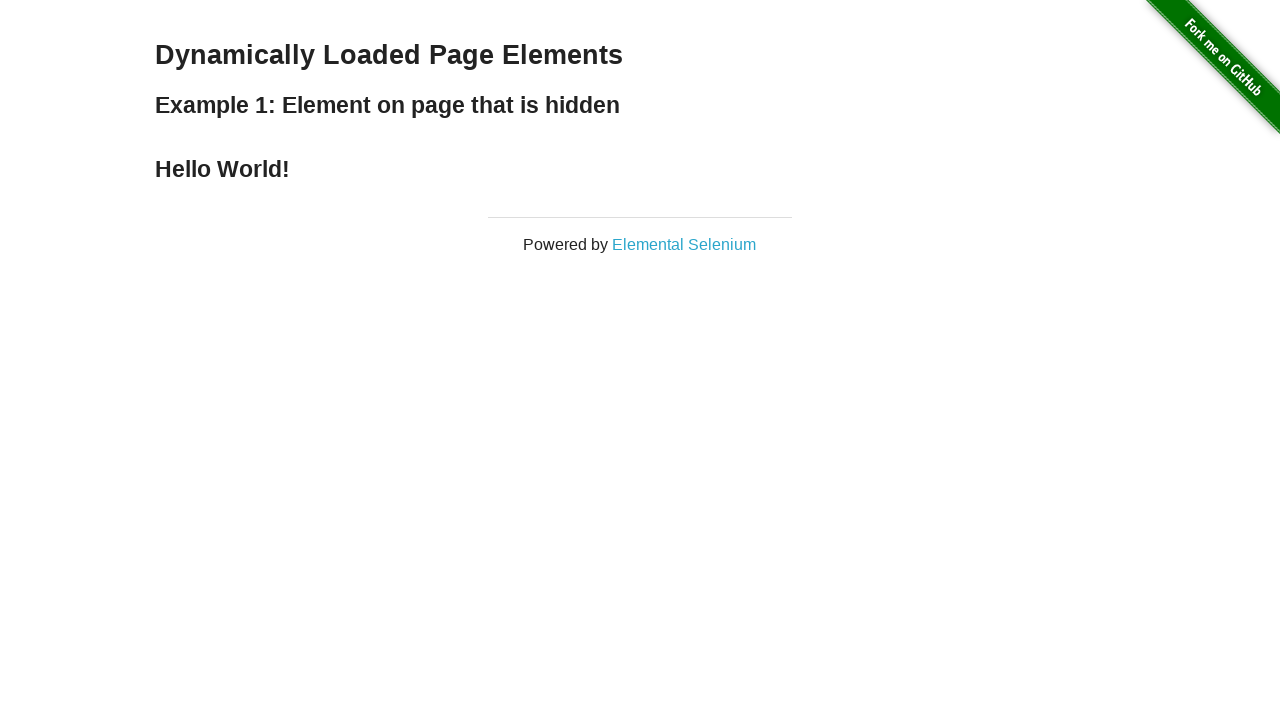

Test completed successfully - 'Hello World!' text appeared as expected
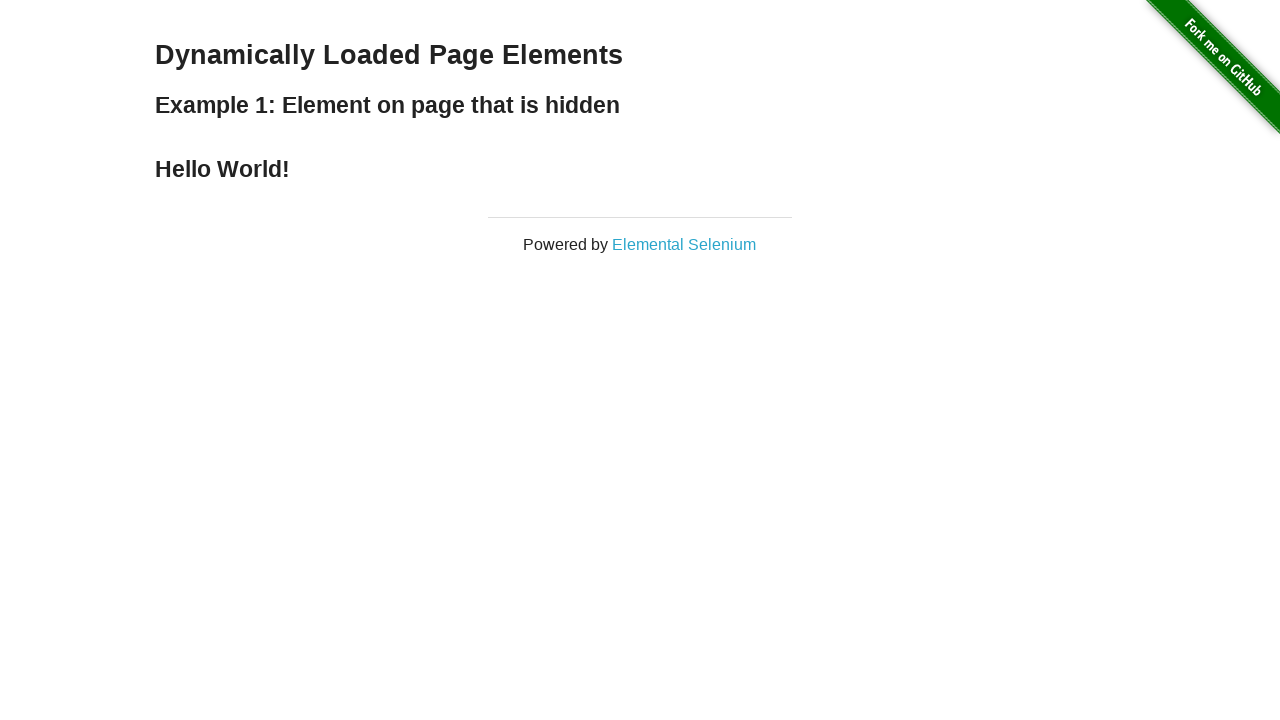

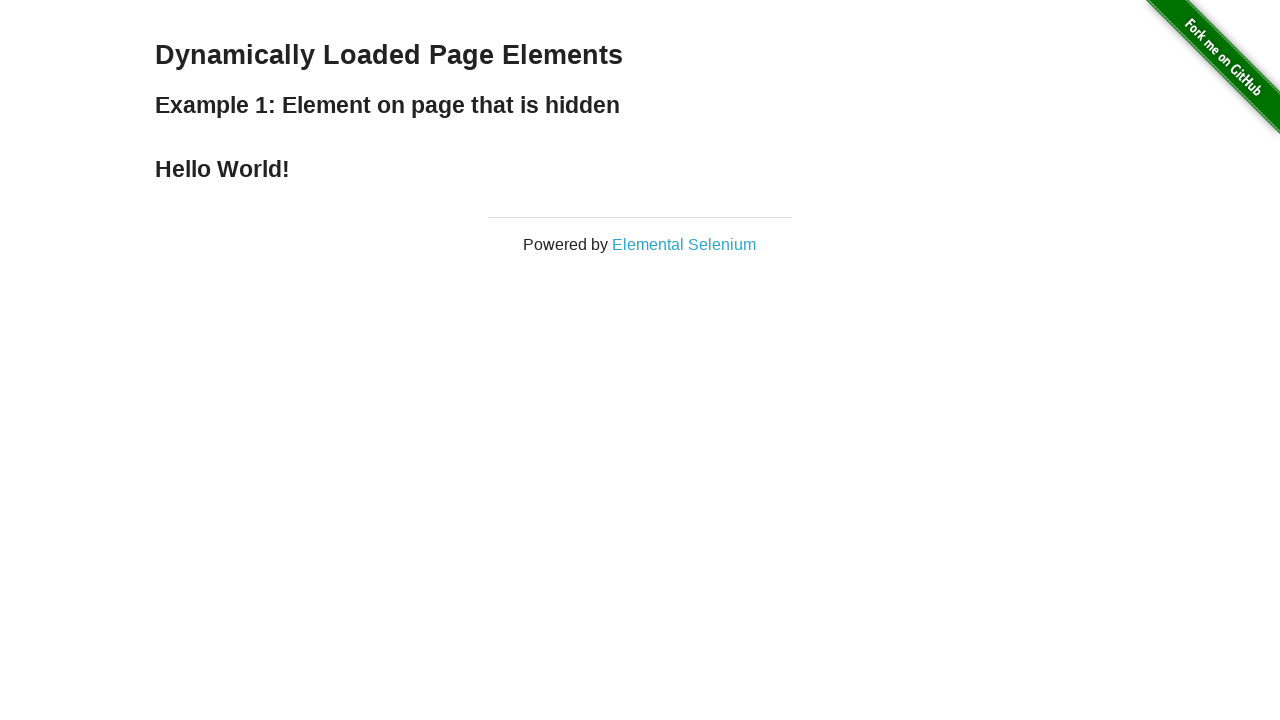